Tests dropdown functionality by selecting options using different methods (by index, by value, by visible text) and verifies the dropdown contains expected options

Starting URL: https://the-internet.herokuapp.com/dropdown

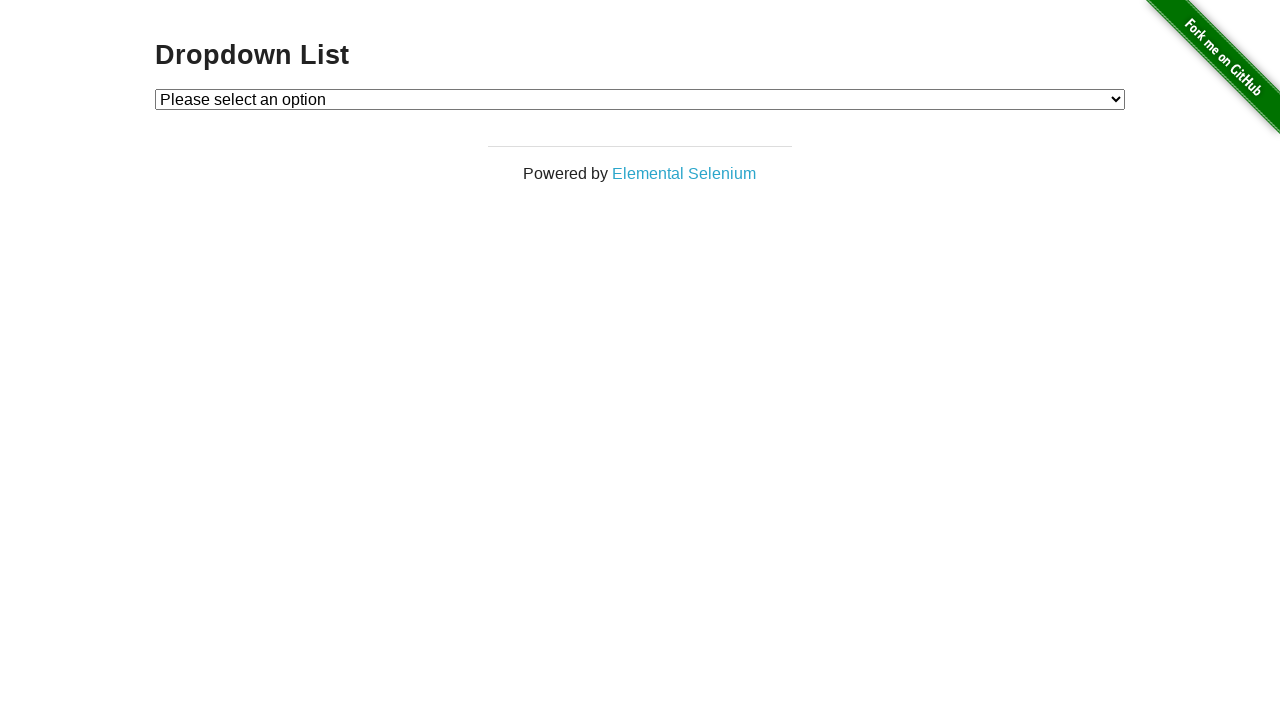

Selected Option 1 by index (index 1) on #dropdown
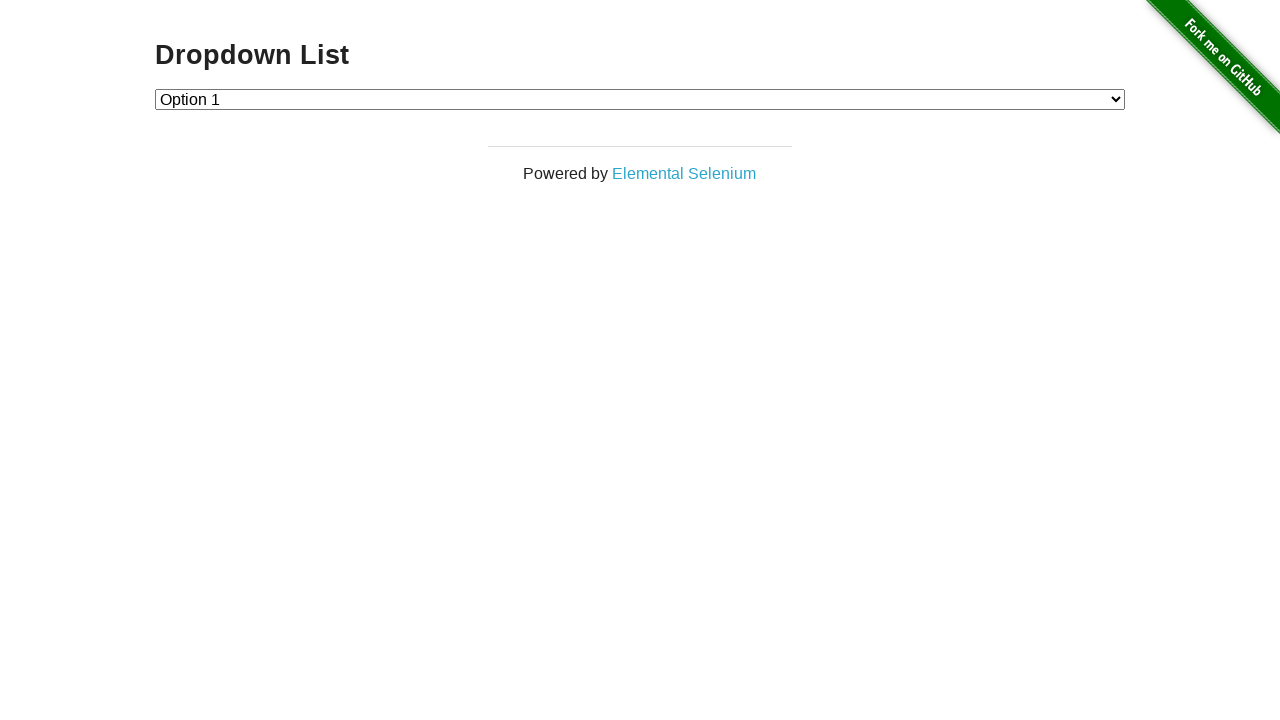

Verified that Option 1 is selected (value='1')
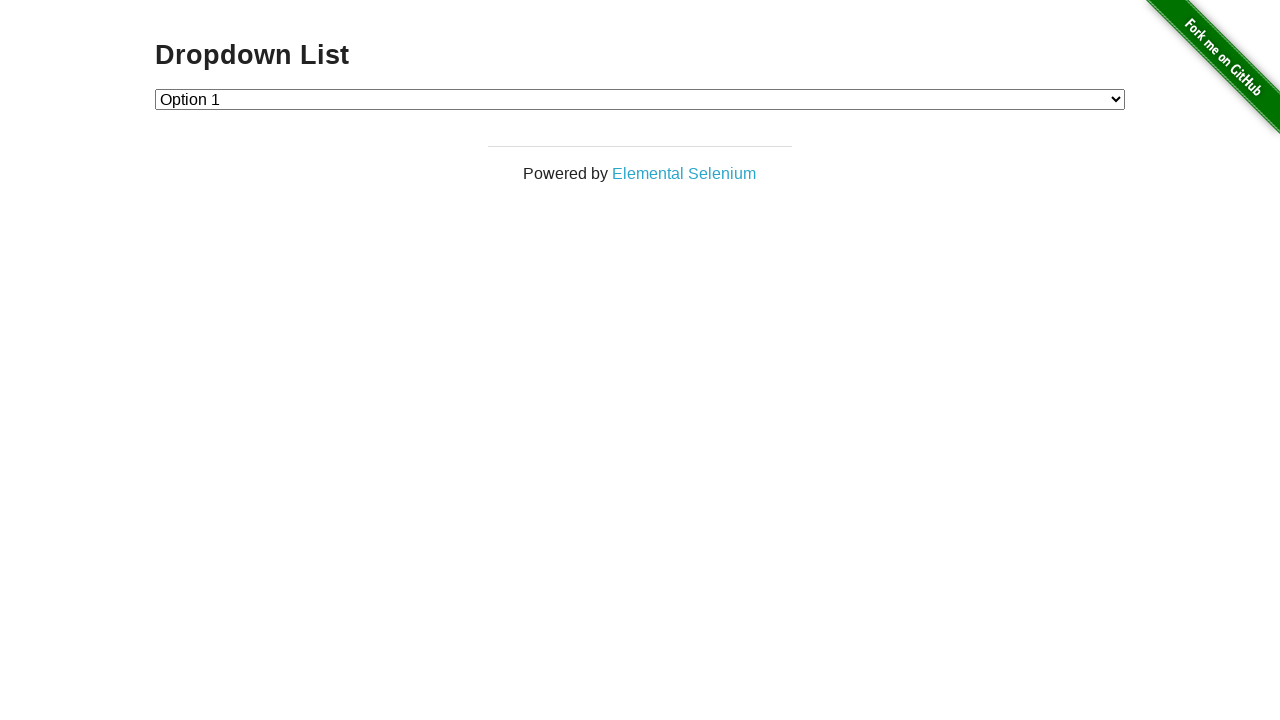

Selected Option 2 by value on #dropdown
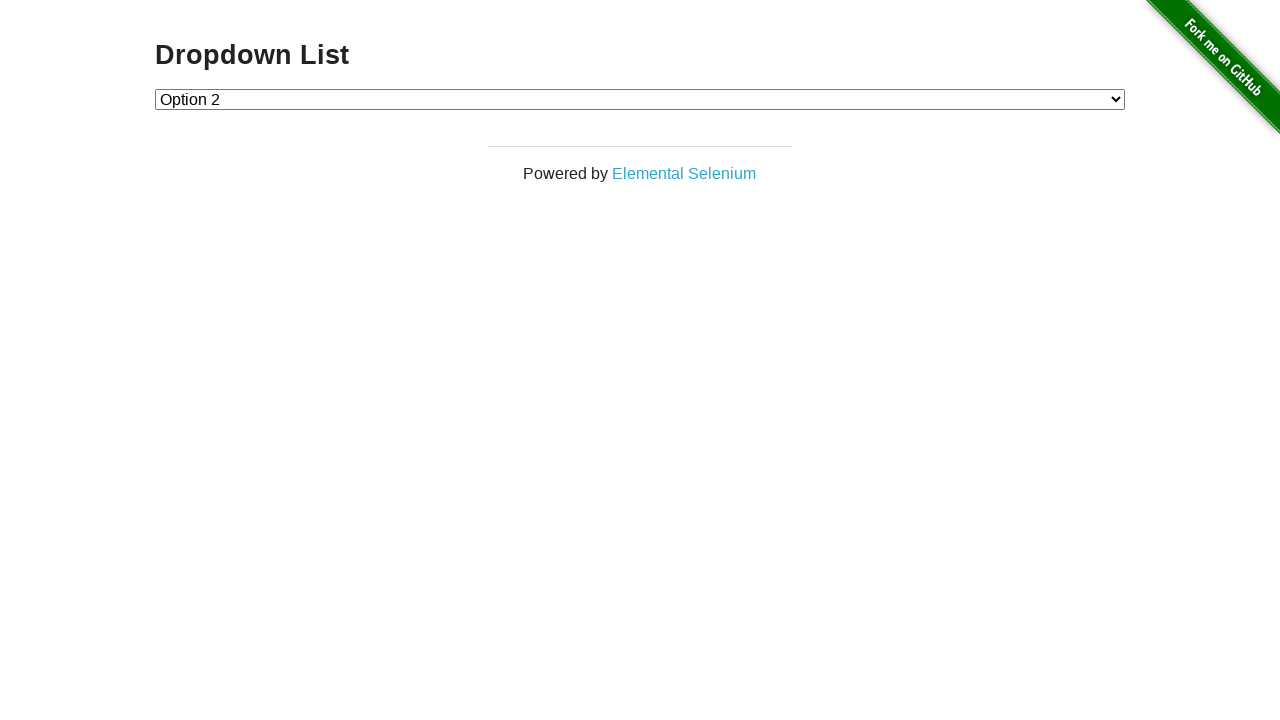

Verified that Option 2 is selected (value='2')
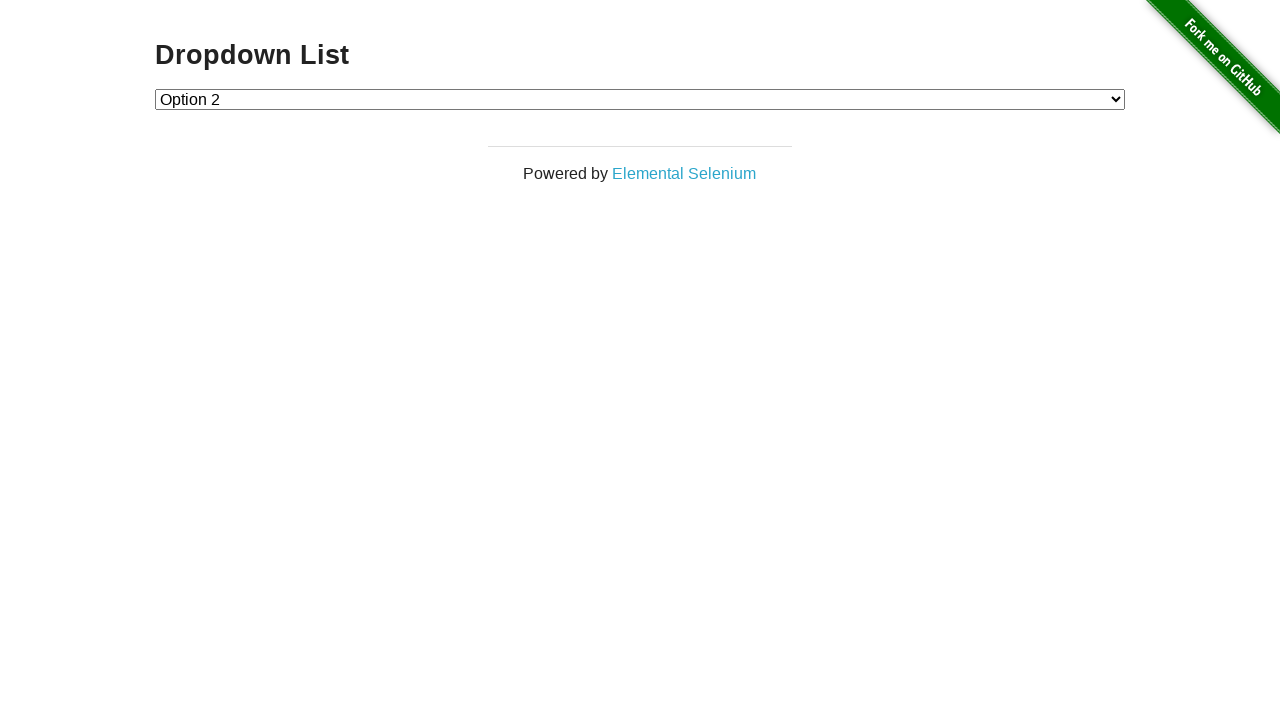

Selected Option 1 by visible text label on #dropdown
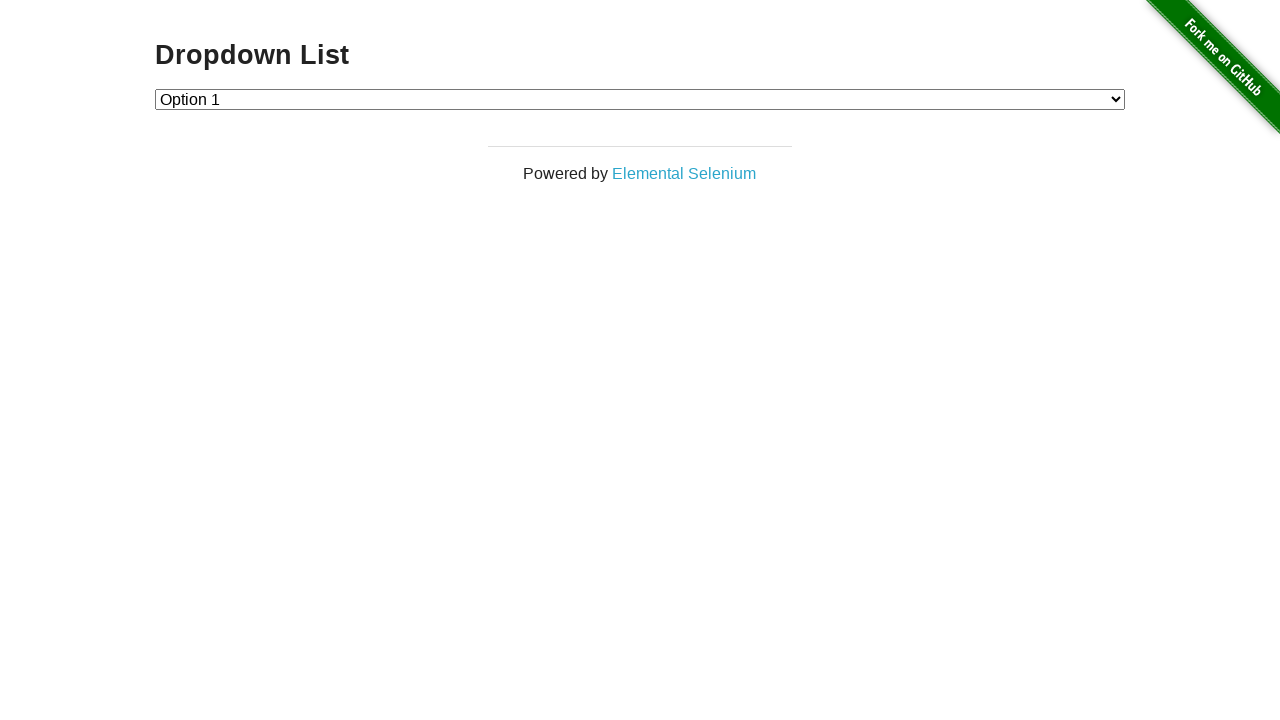

Verified that Option 1 is selected again (value='1')
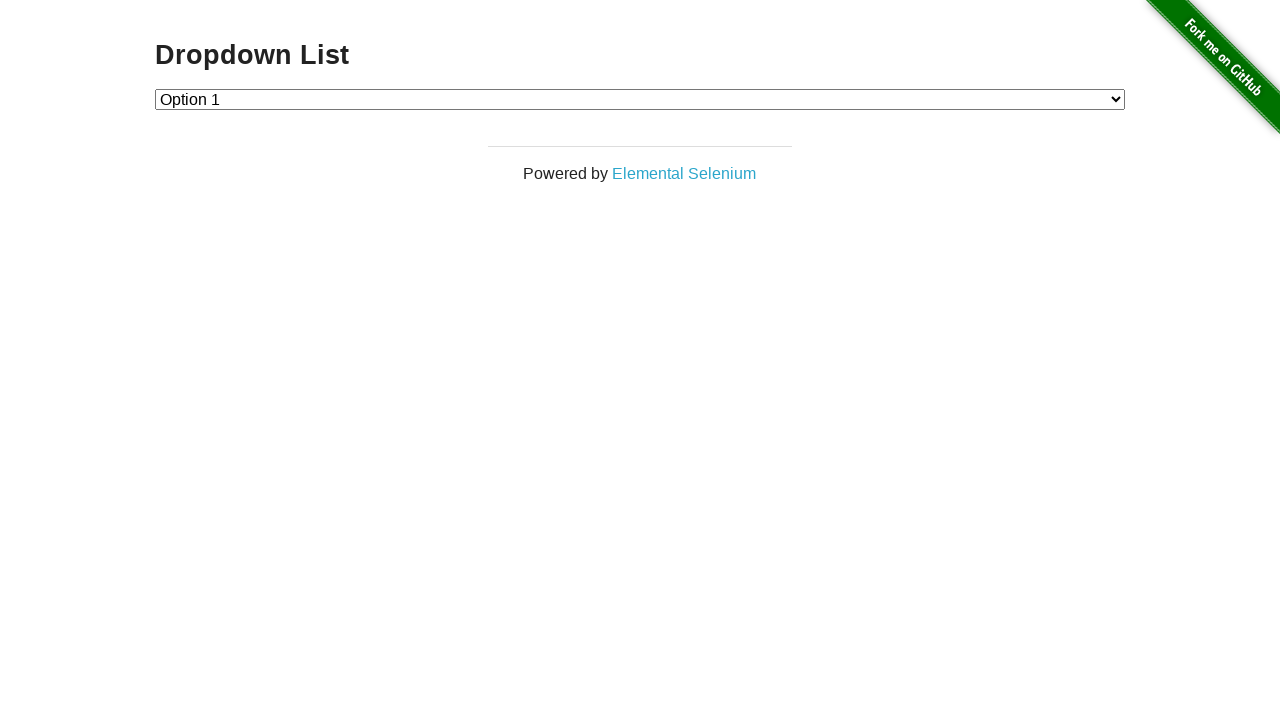

Retrieved all dropdown options
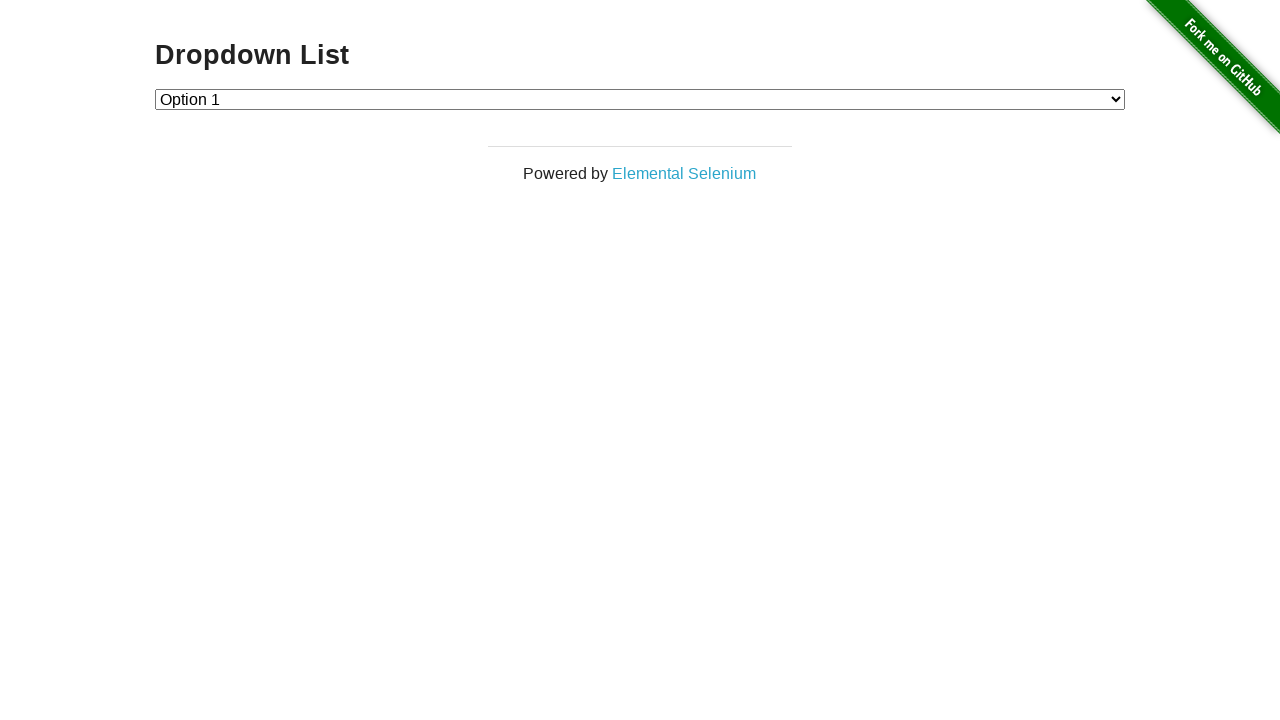

Counted dropdown options: 3 total options
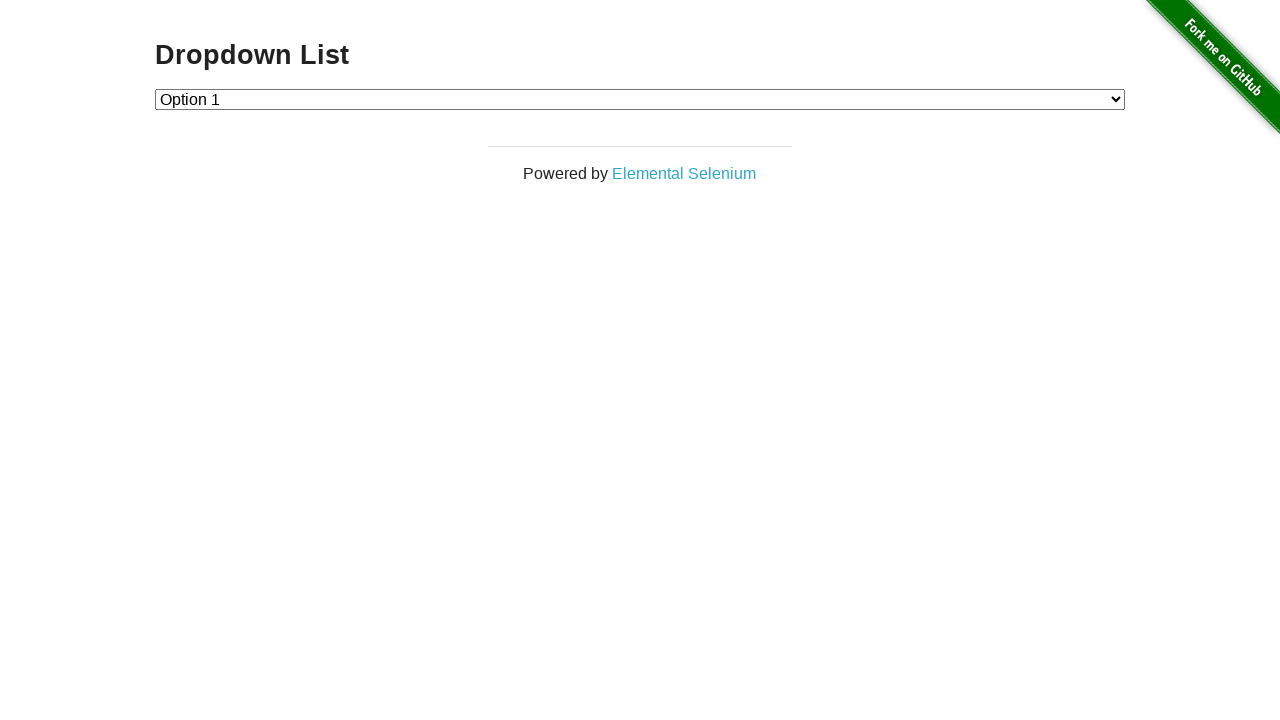

Verified that dropdown does not have exactly 4 items (confirmed it has 3)
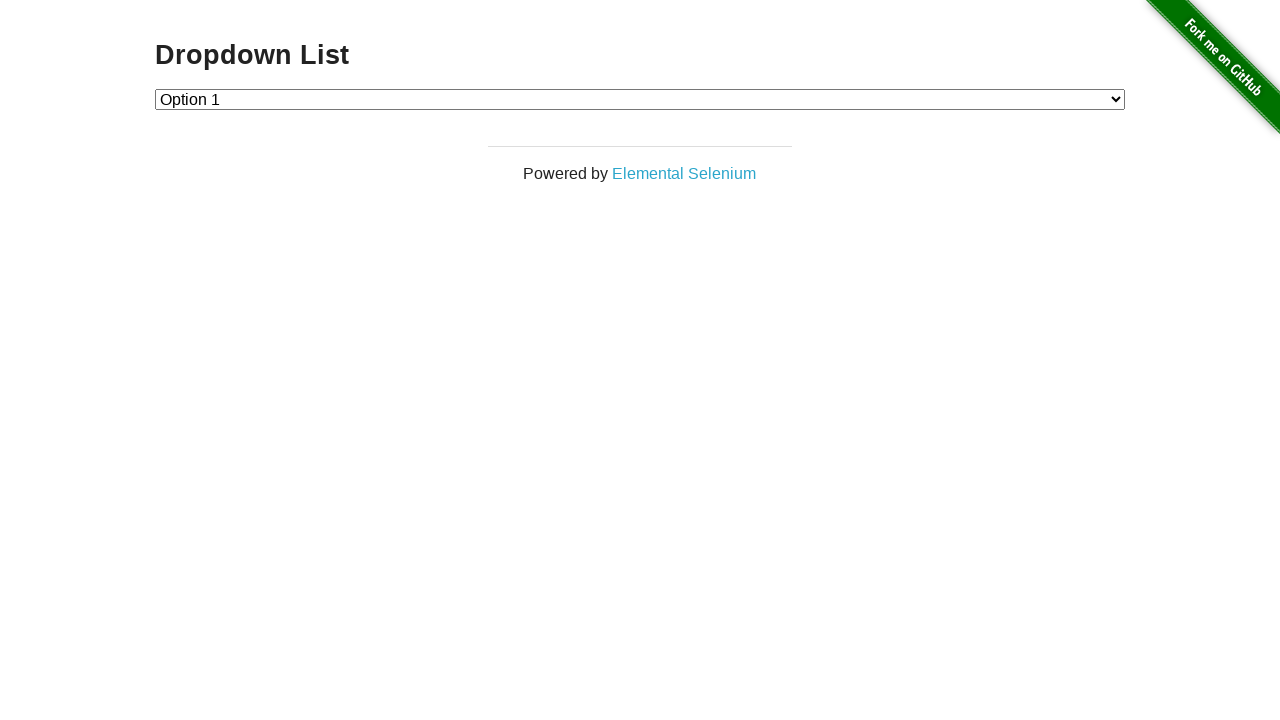

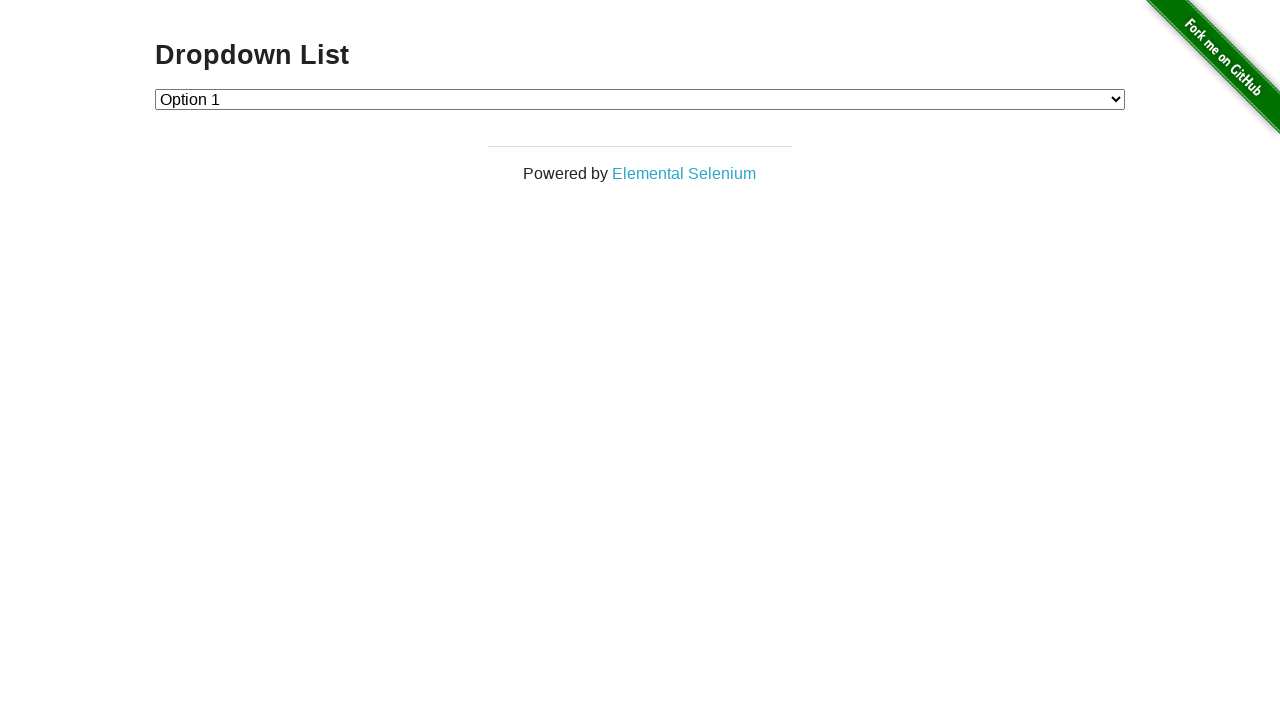